Tests file upload functionality by navigating to the file upload page, selecting a file, and clicking the upload button

Starting URL: http://the-internet.herokuapp.com/

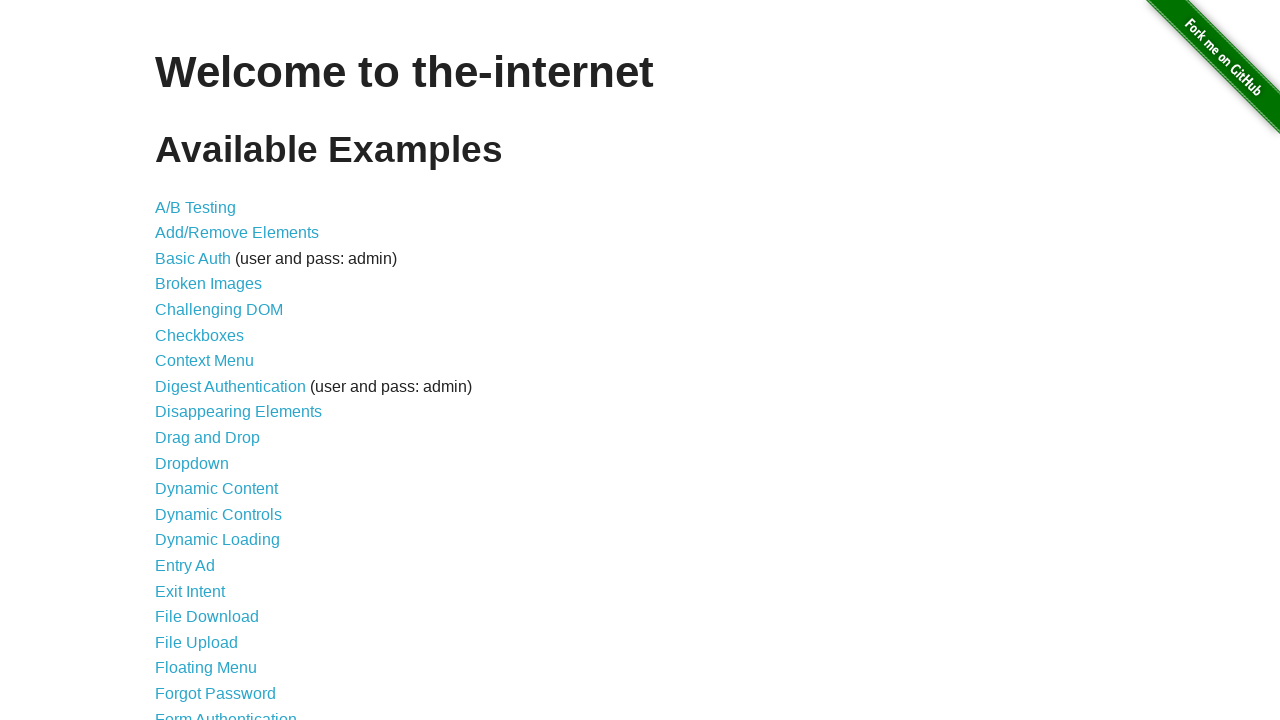

Clicked on File Upload link at (196, 642) on text=File Upload
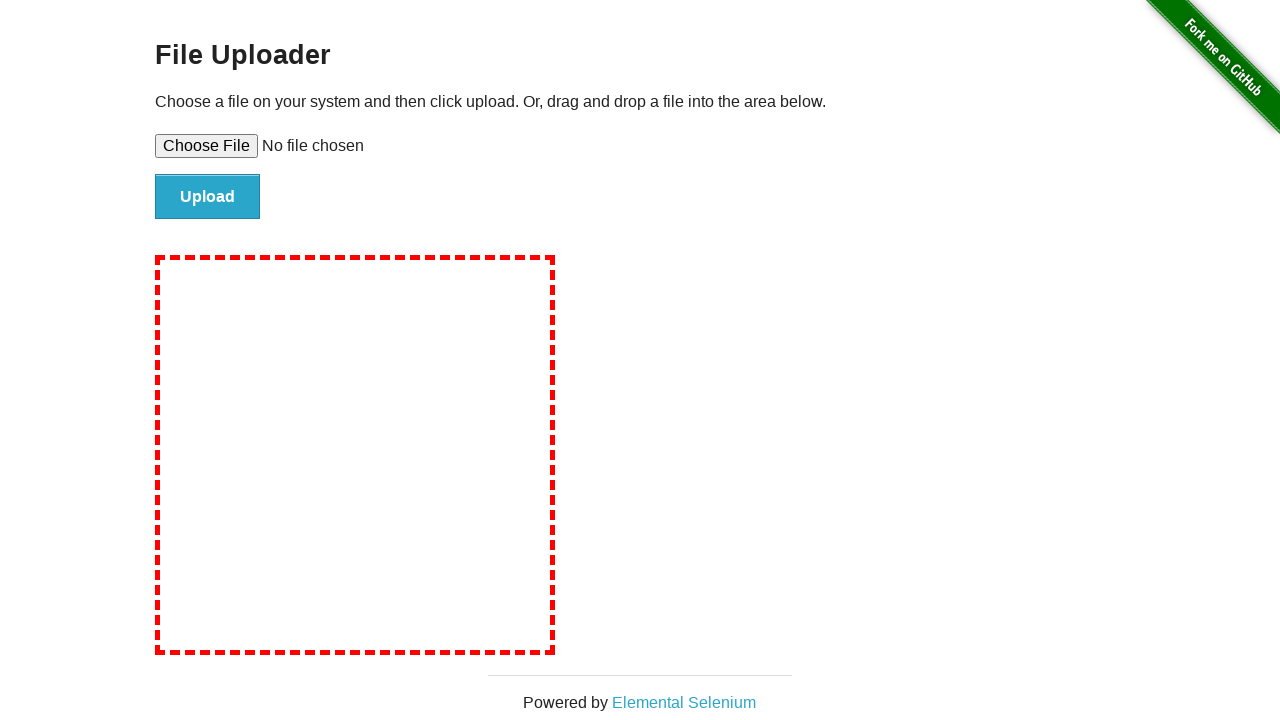

Selected file for upload
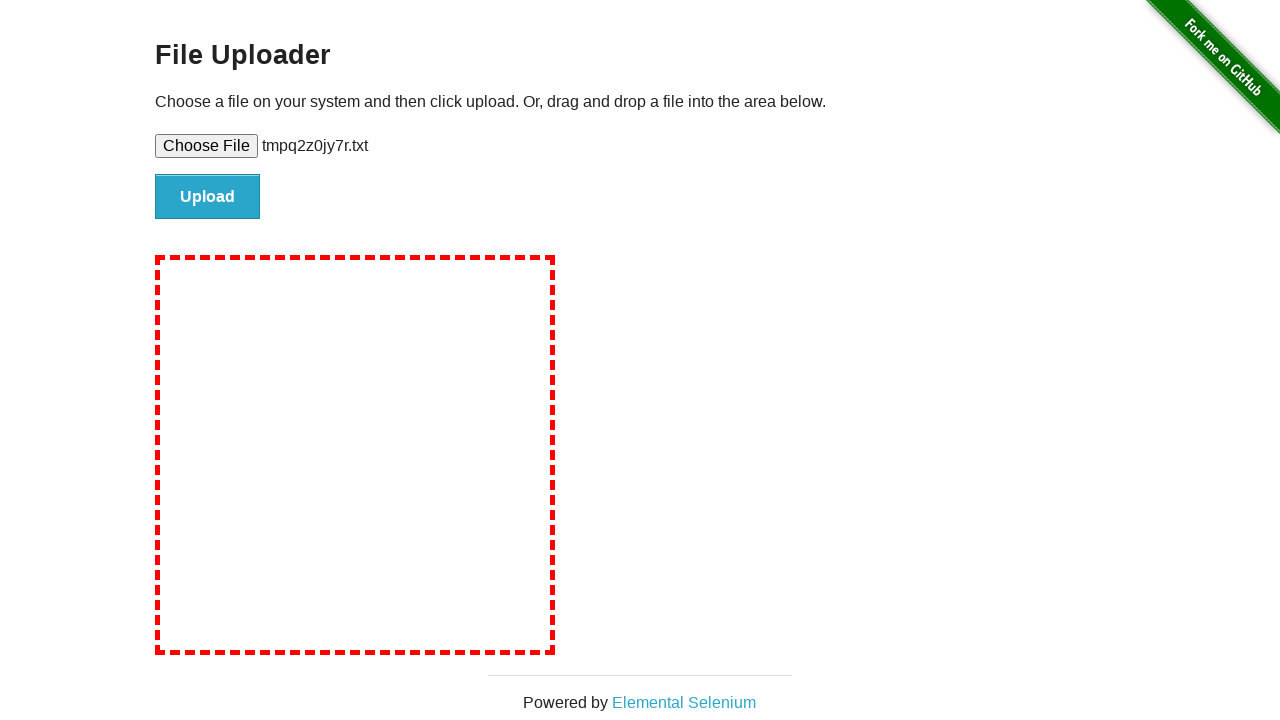

Clicked upload button at (208, 197) on #file-submit
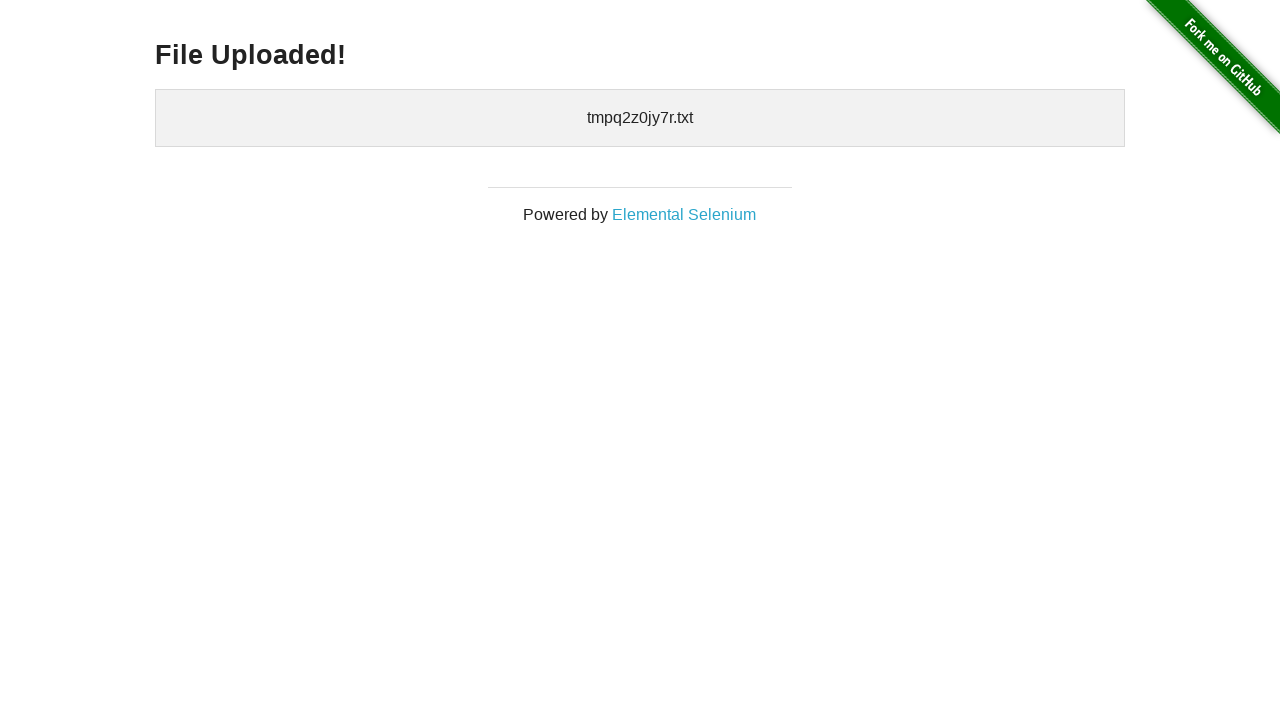

Upload confirmation message appeared
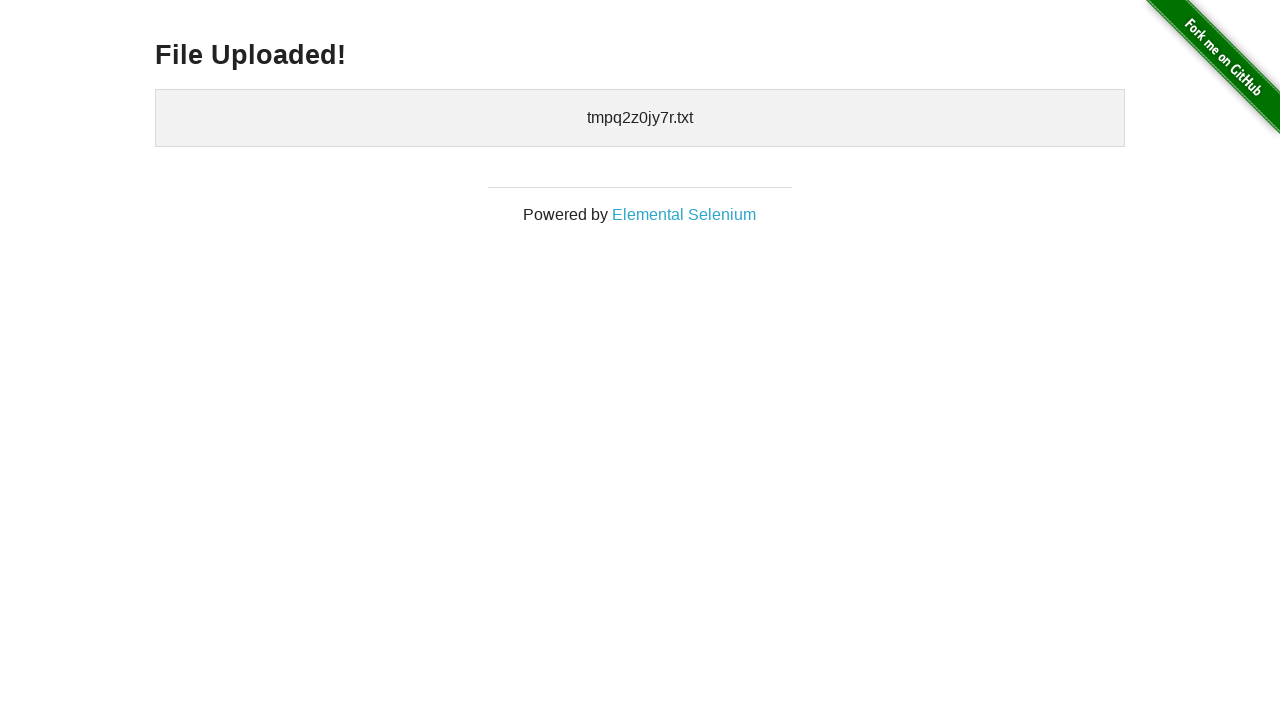

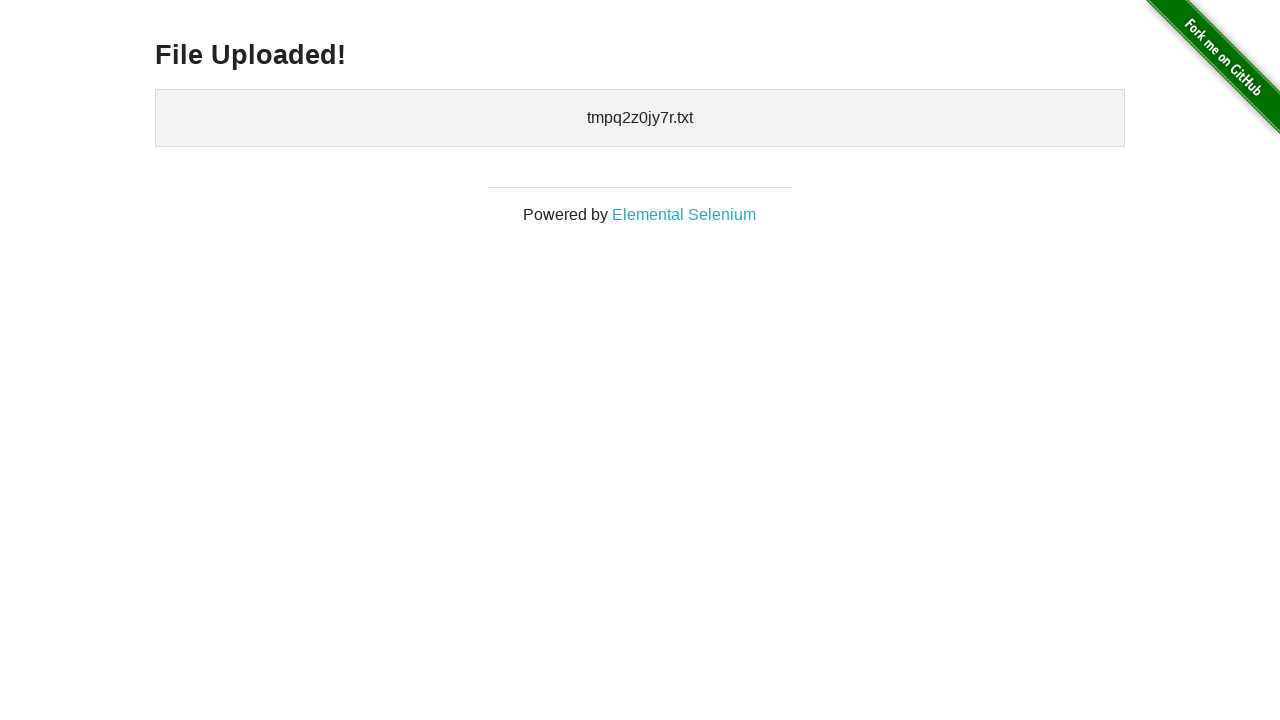